Tests dropdown selection functionality by selecting options using different methods (by value, by visible text, and by index)

Starting URL: http://the-internet.herokuapp.com/dropdown

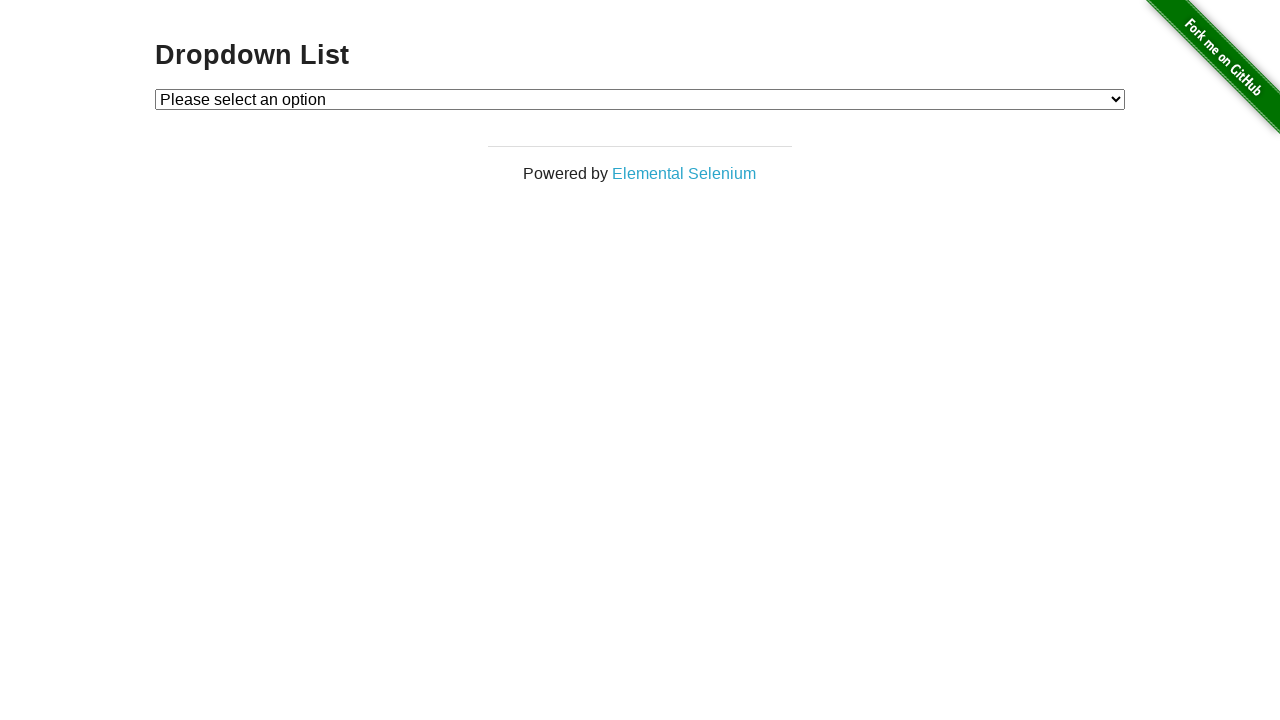

Located dropdown element with id 'dropdown'
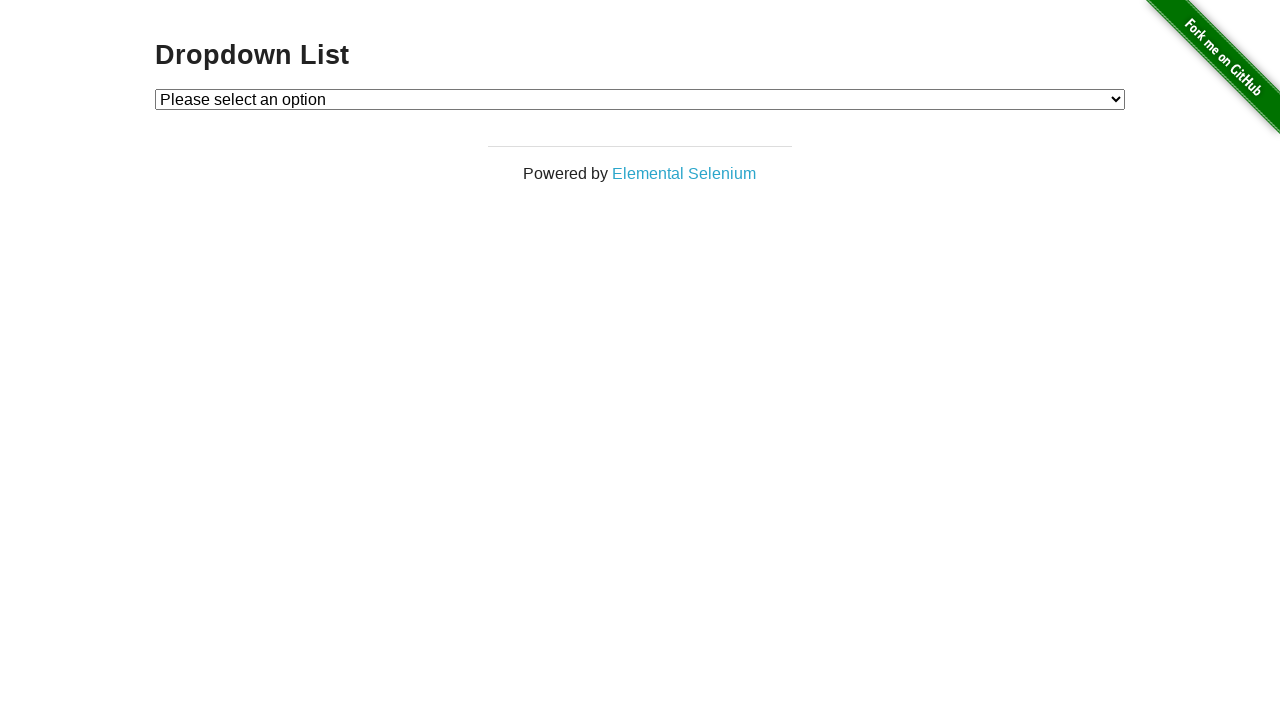

Selected dropdown option by value '1' on #dropdown
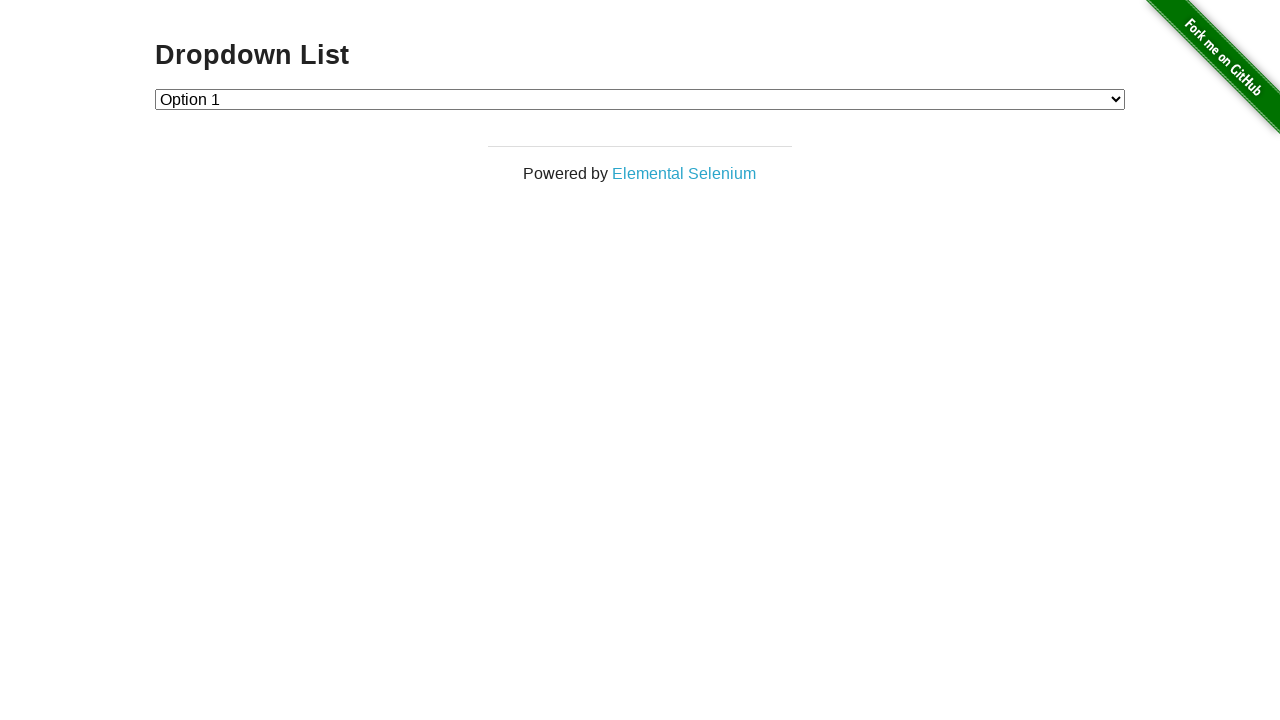

Selected dropdown option by visible text 'Option 2' on #dropdown
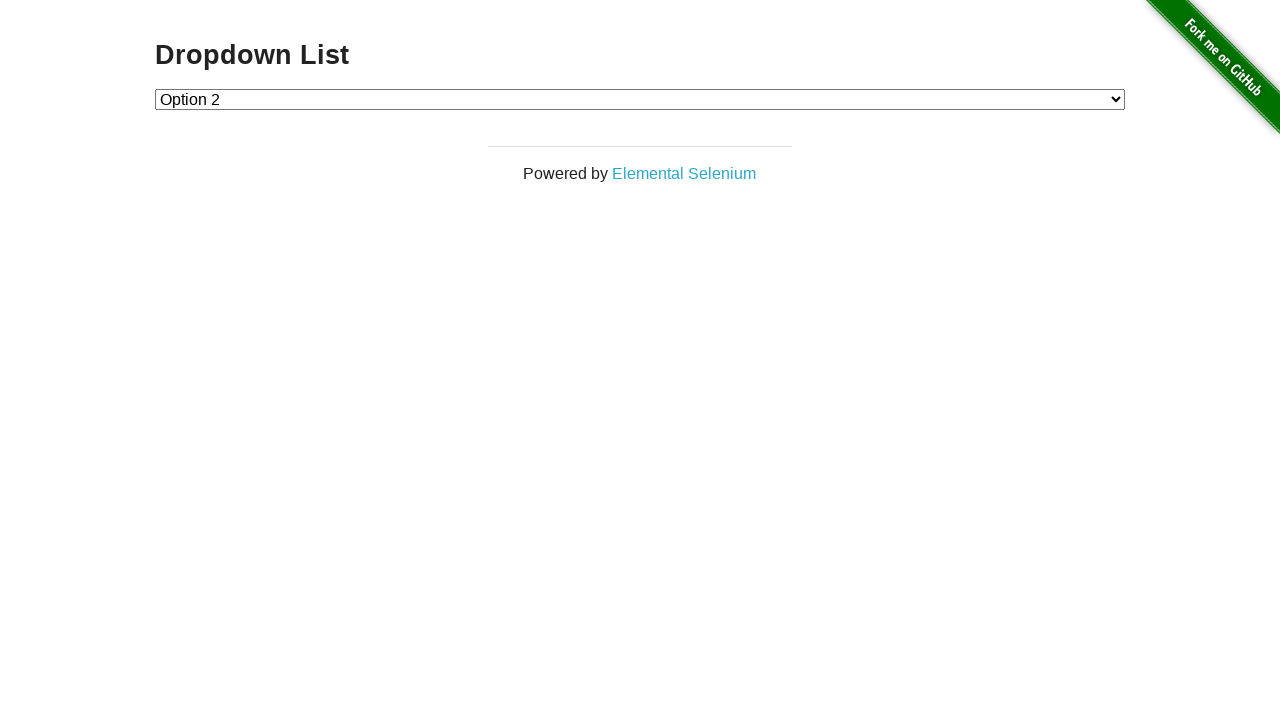

Selected dropdown option by index 1 on #dropdown
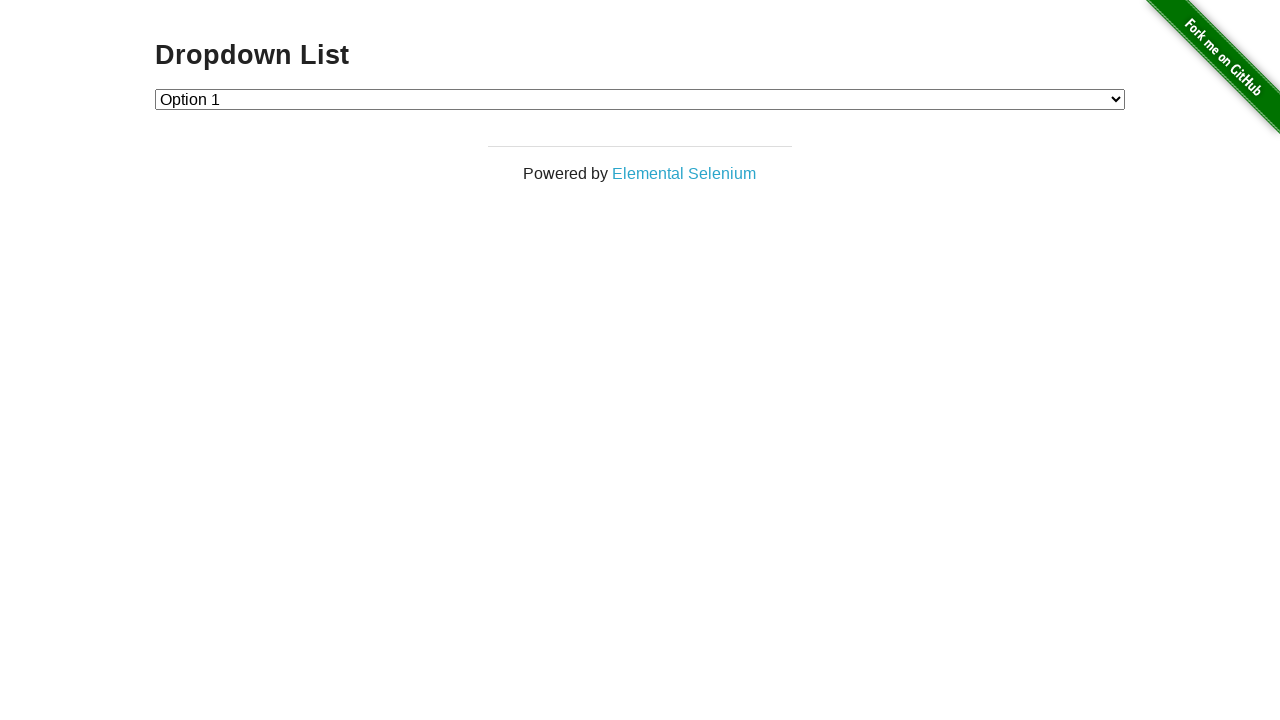

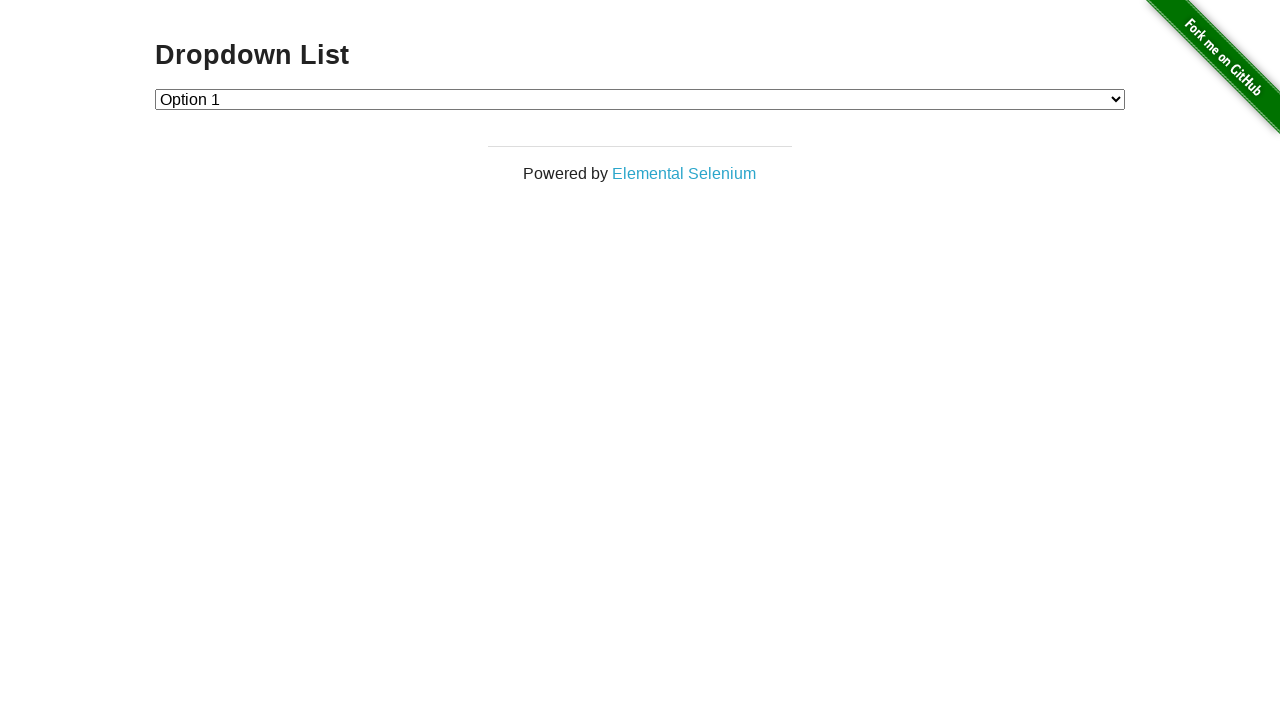